Tests passenger count selection by clicking the passenger dropdown and incrementing adult count 5 times

Starting URL: https://rahulshettyacademy.com/dropdownsPractise/

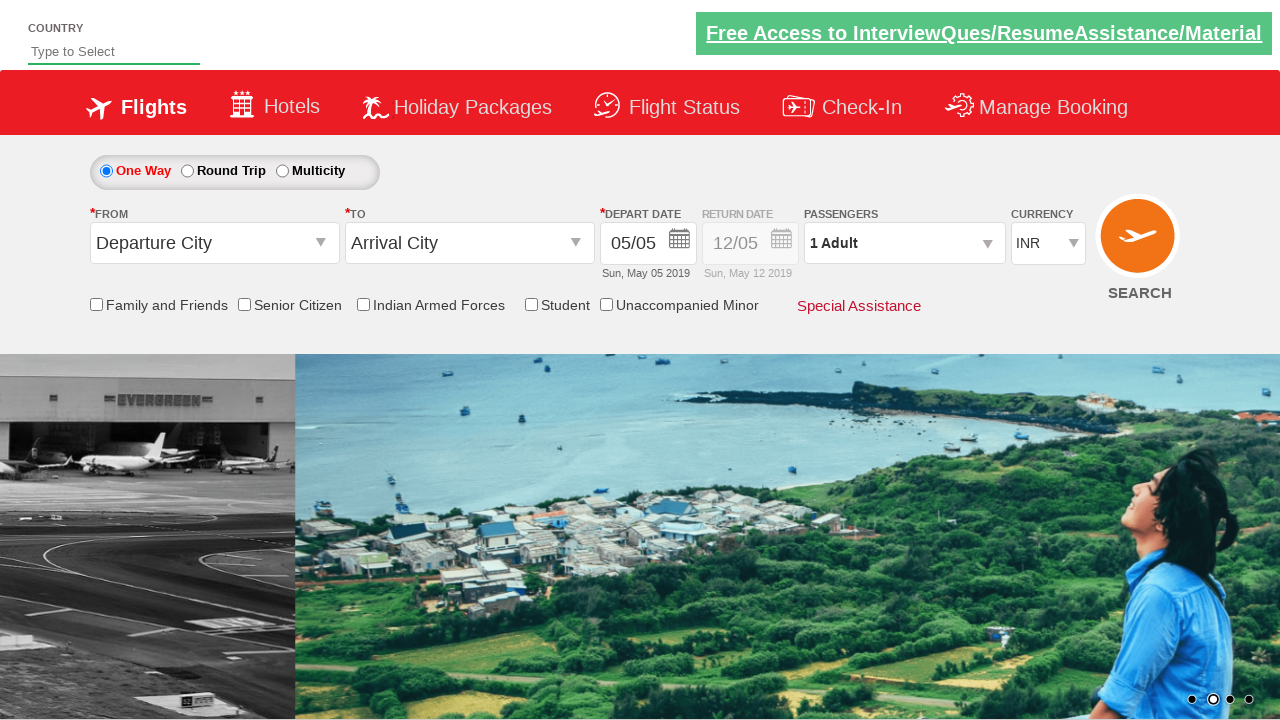

Clicked passengers dropdown to open selection menu at (904, 243) on xpath=/html/body/form/div[4]/div[2]/div/div[5]/div[2]/div[2]/div[2]/div[3]/div/d
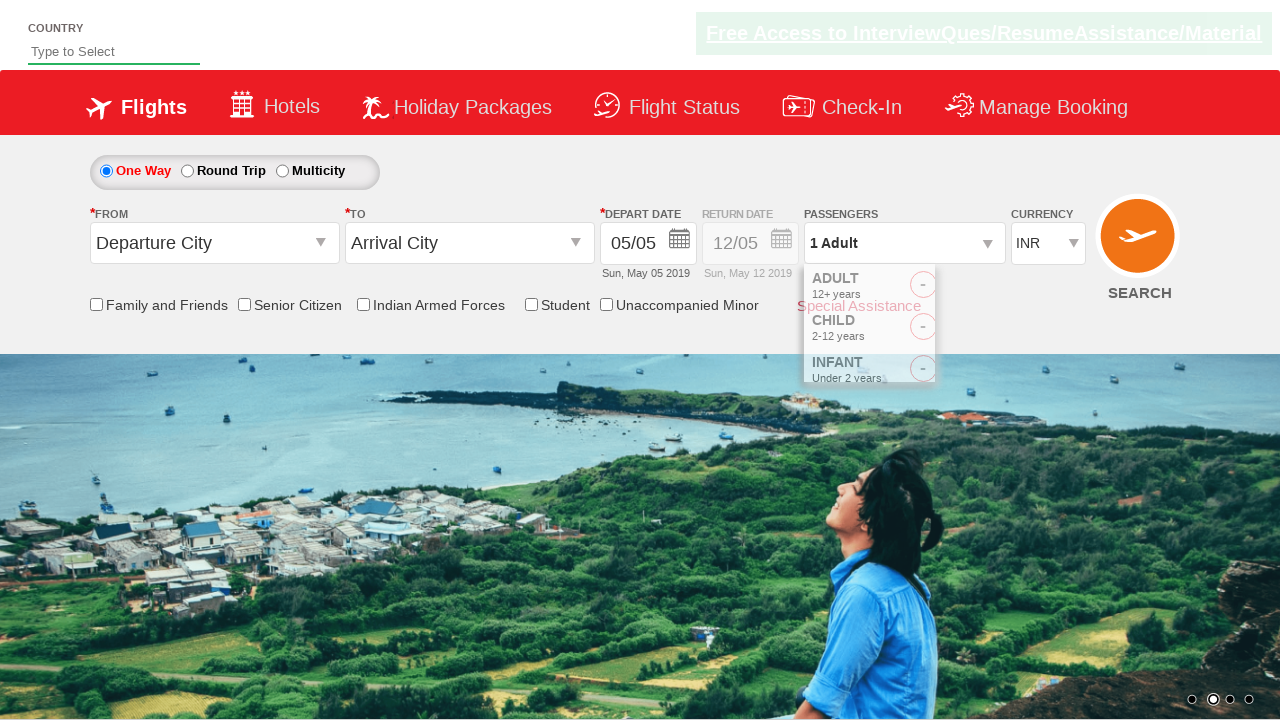

Clicked increment adult button (increment 1 of 5) at (982, 288) on #hrefIncAdt
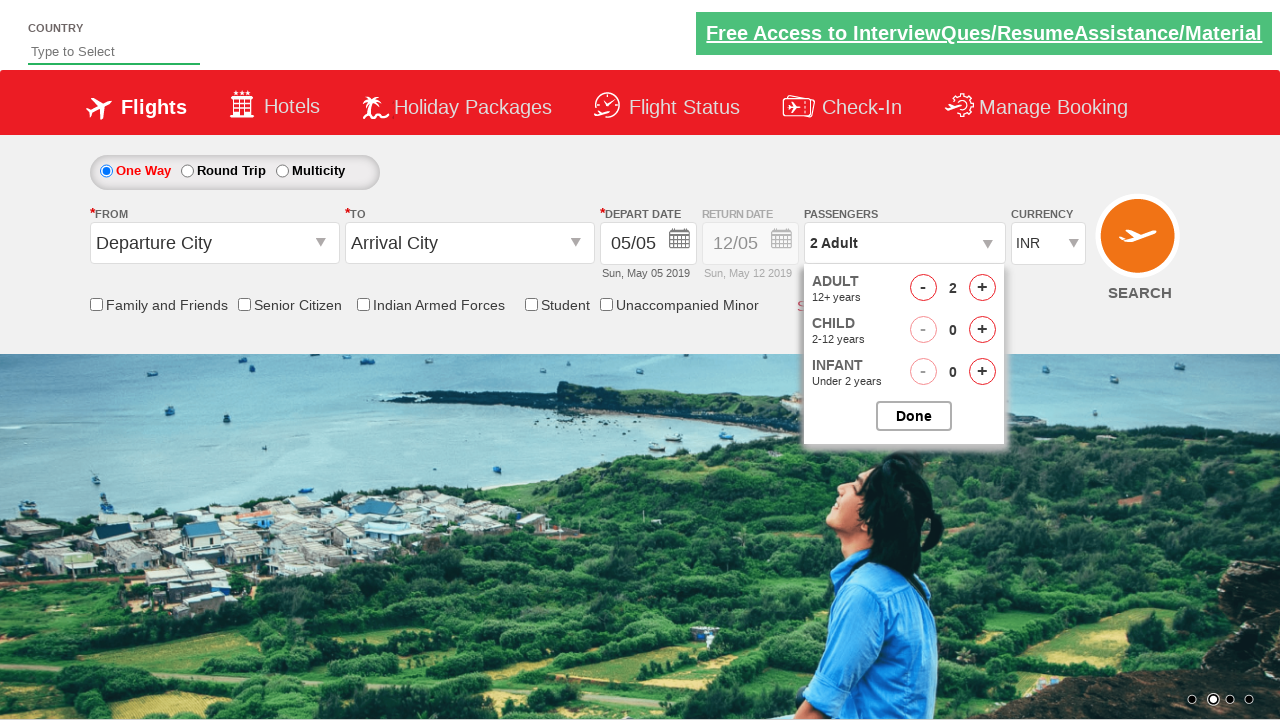

Clicked increment adult button (increment 2 of 5) at (982, 288) on #hrefIncAdt
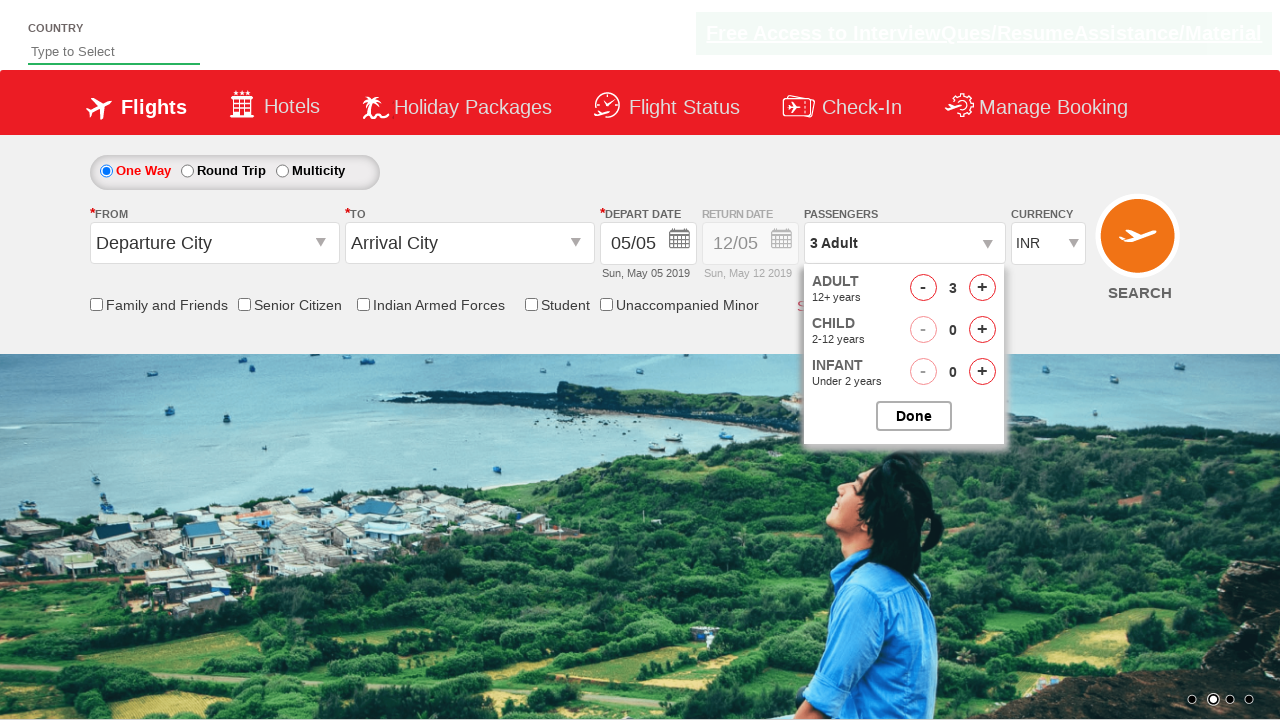

Clicked increment adult button (increment 3 of 5) at (982, 288) on #hrefIncAdt
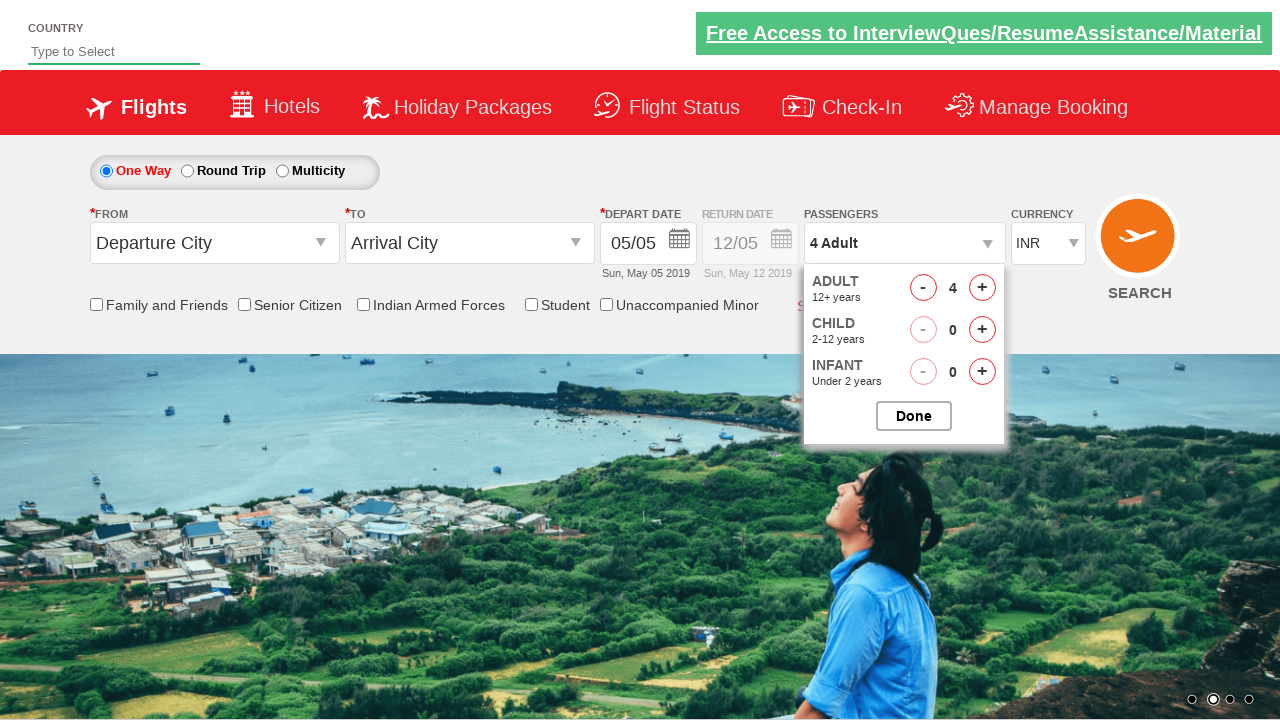

Clicked increment adult button (increment 4 of 5) at (982, 288) on #hrefIncAdt
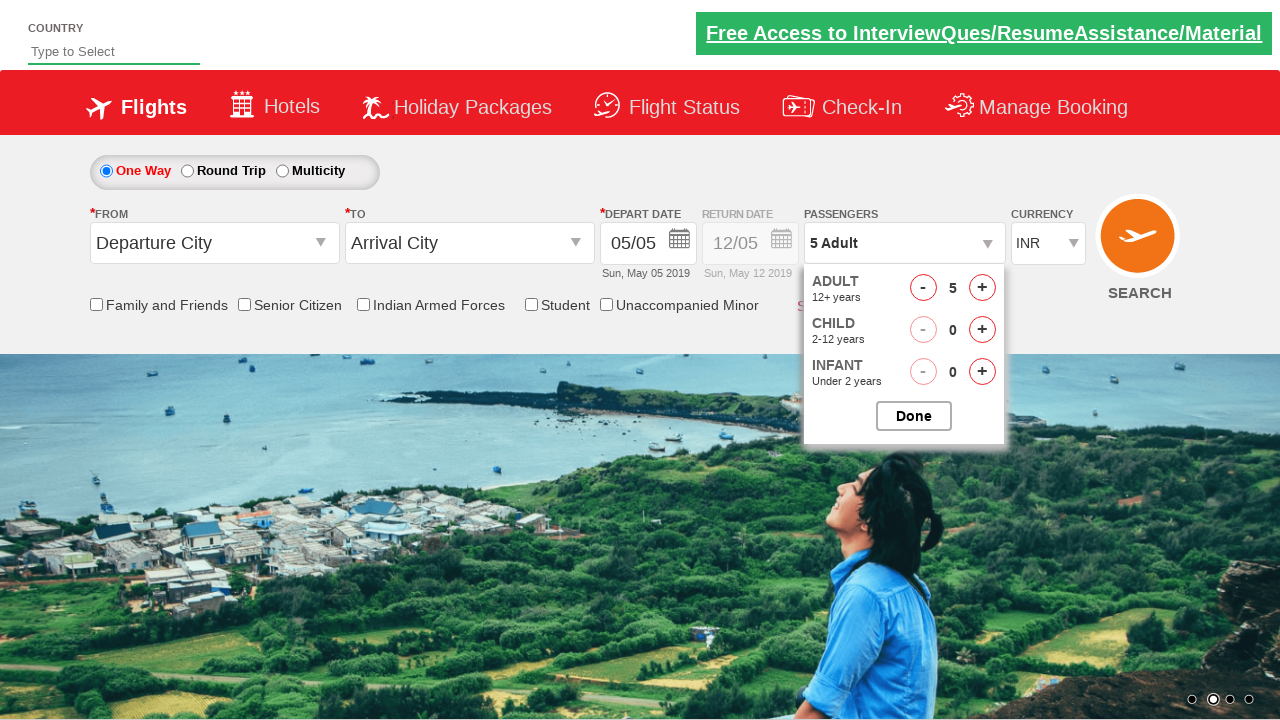

Clicked increment adult button (increment 5 of 5) at (982, 288) on #hrefIncAdt
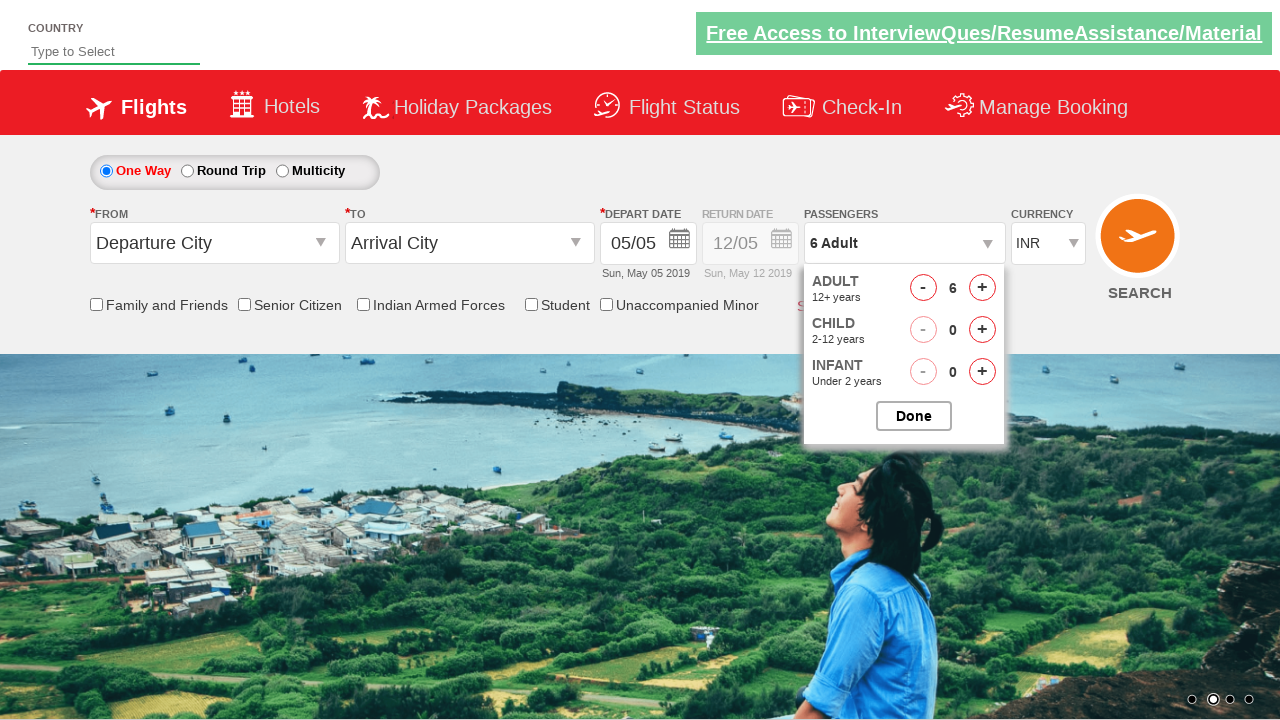

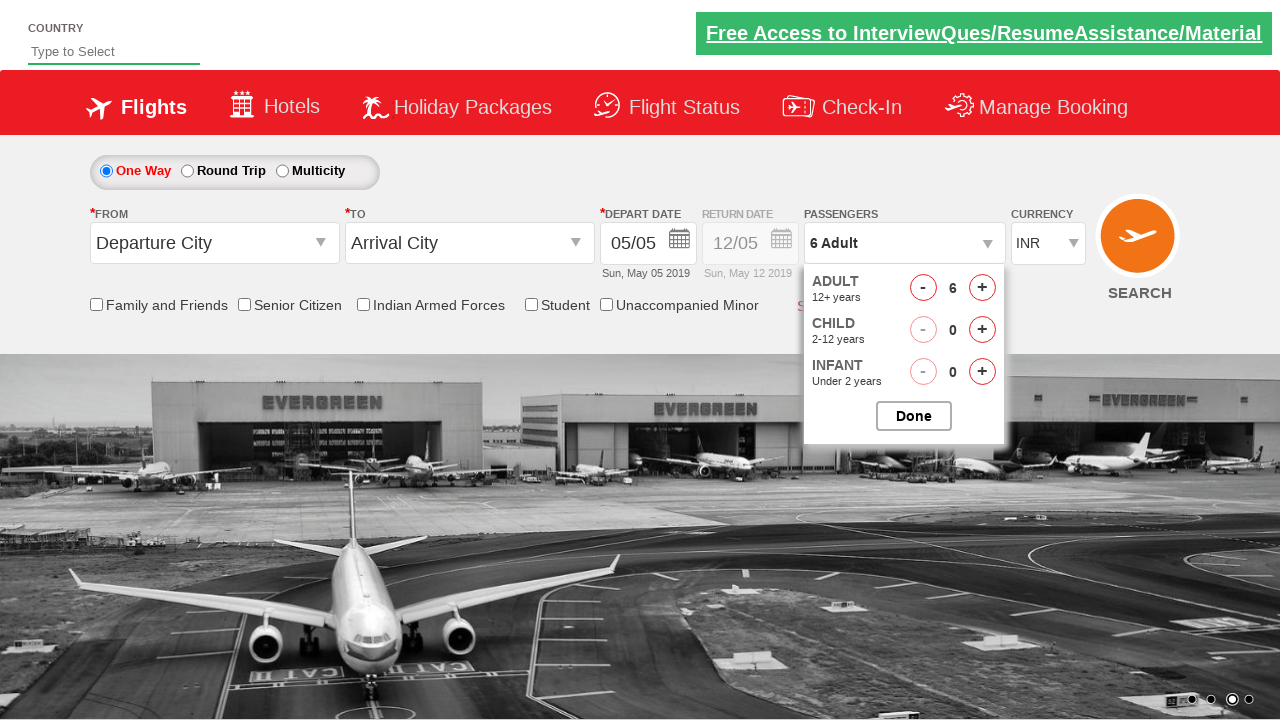